Tests a textarea form by typing a long text naturally with simulated human-like typing delays into a text input field

Starting URL: https://cursoautomacao.netlify.app

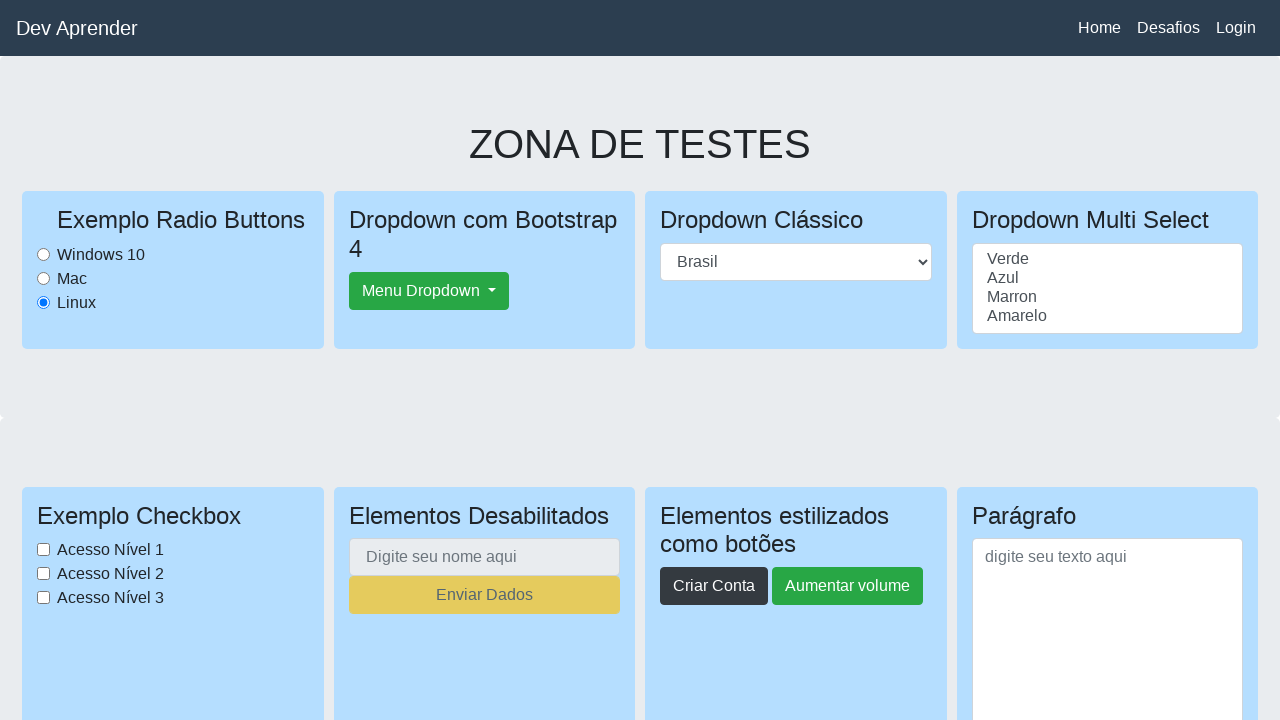

Filled textarea with long sample text simulating human-like input on textarea[placeholder='digite seu texto aqui']
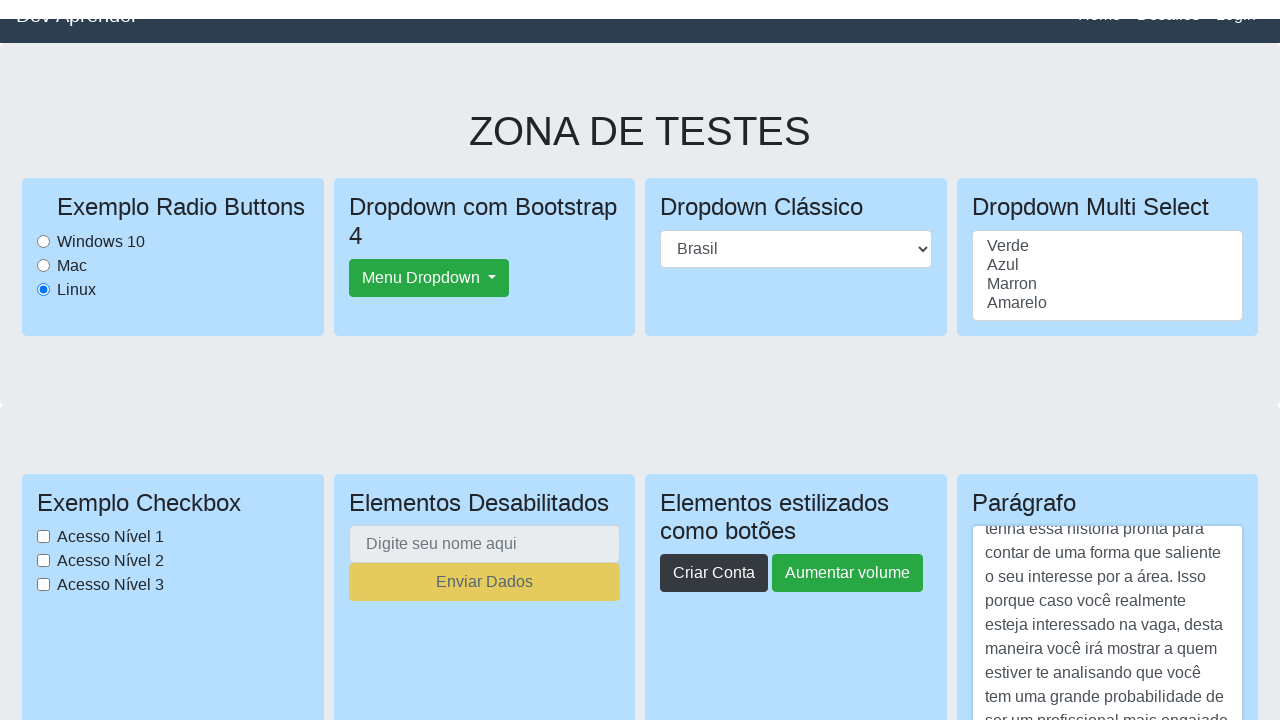

Waited 500ms for text to be visible in textarea
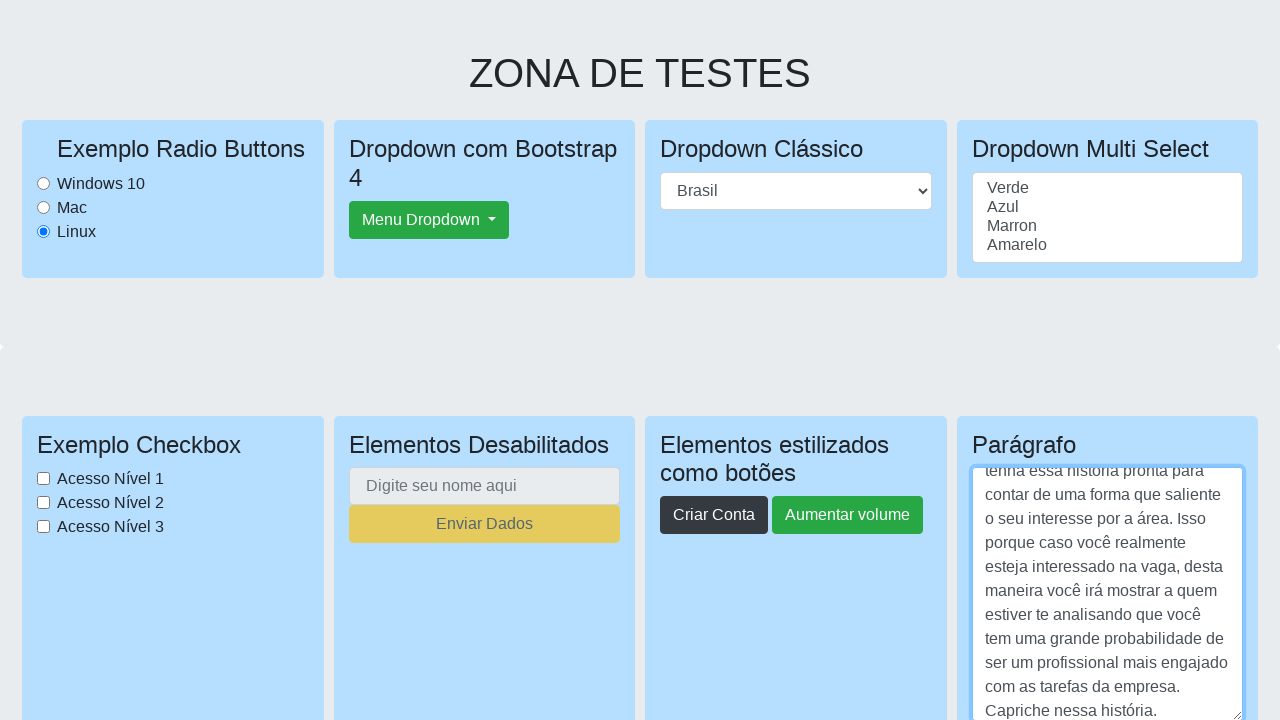

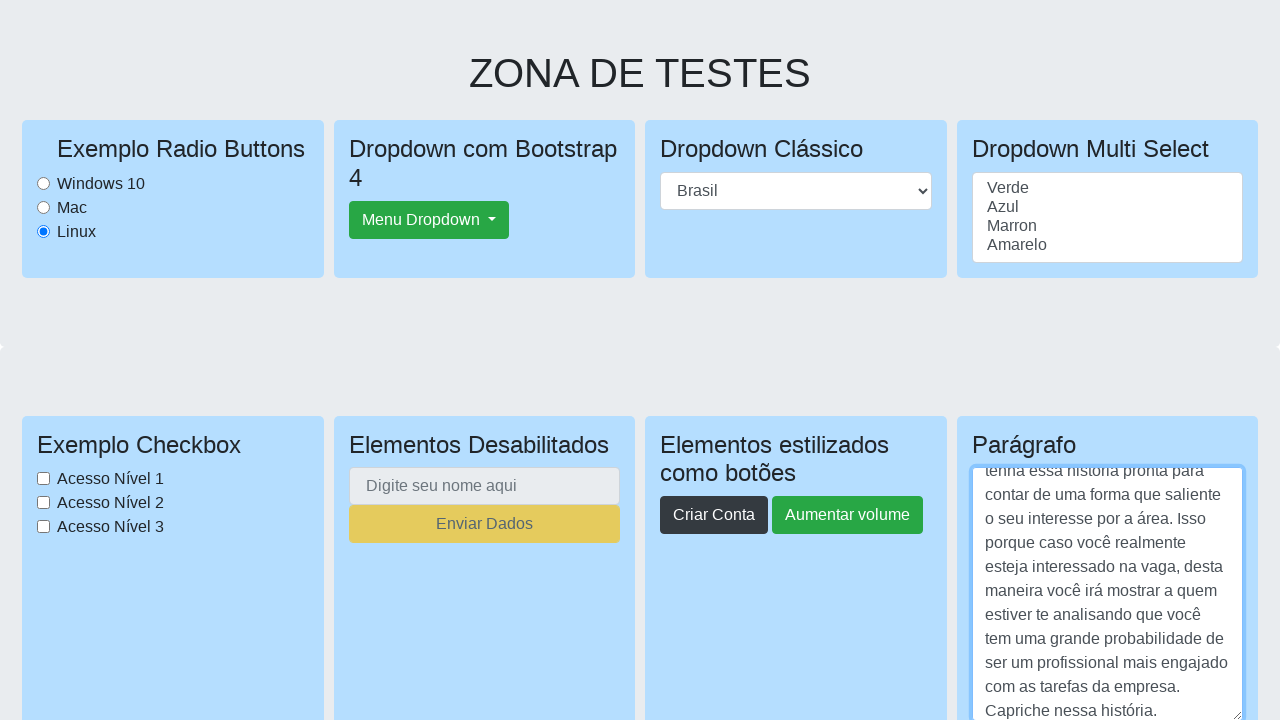